Tests a page that requires waiting for a button to become clickable, then clicks it and verifies a success message appears

Starting URL: http://suninjuly.github.io/wait2.html

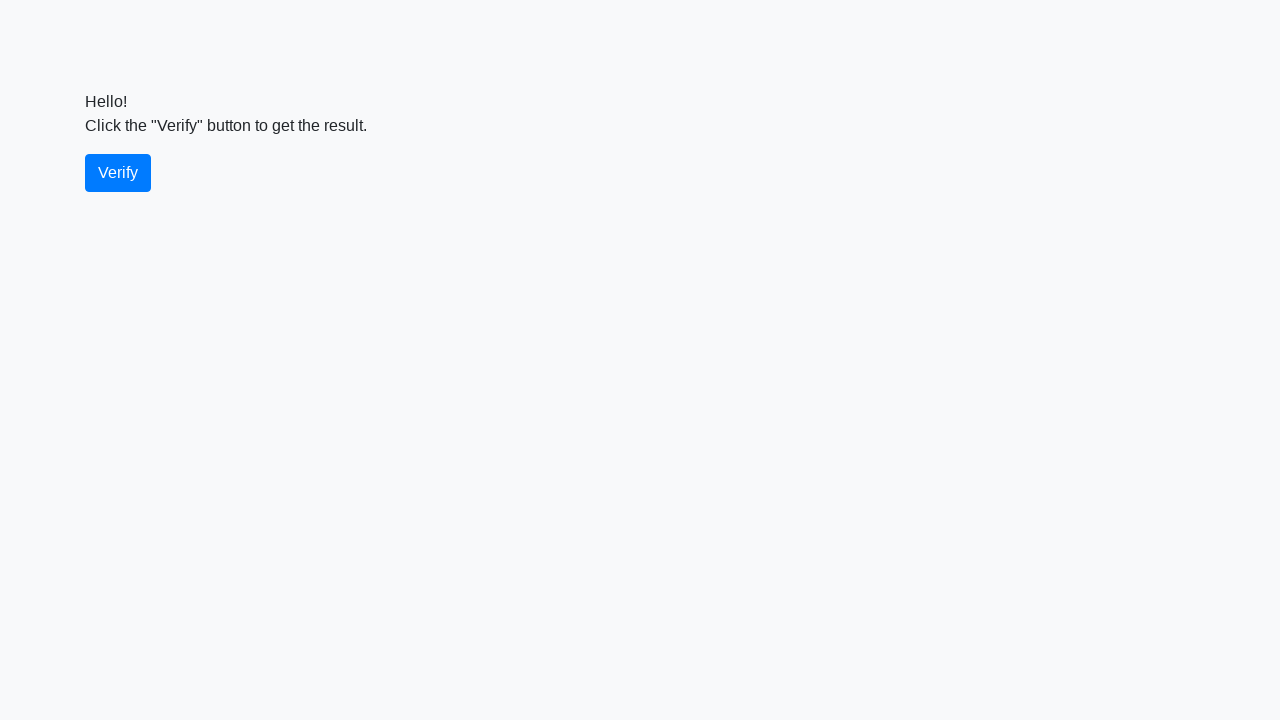

Waited for verify button to become visible
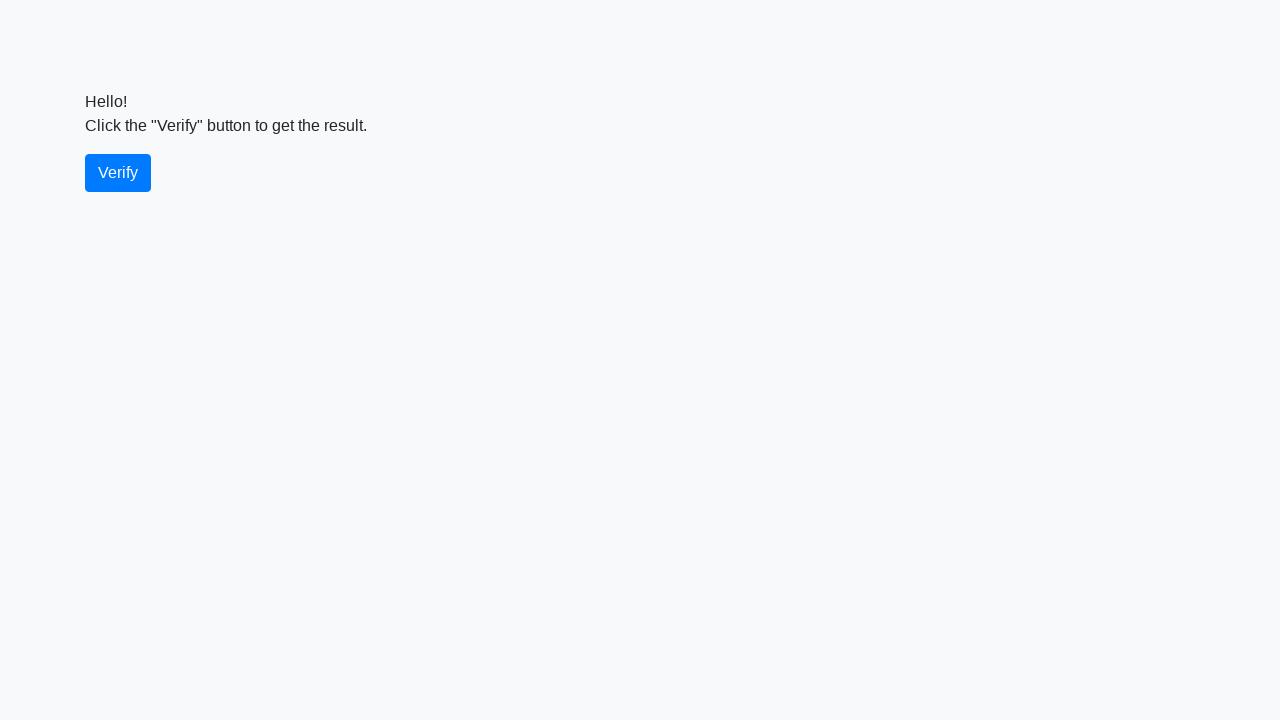

Clicked the verify button at (118, 173) on #verify
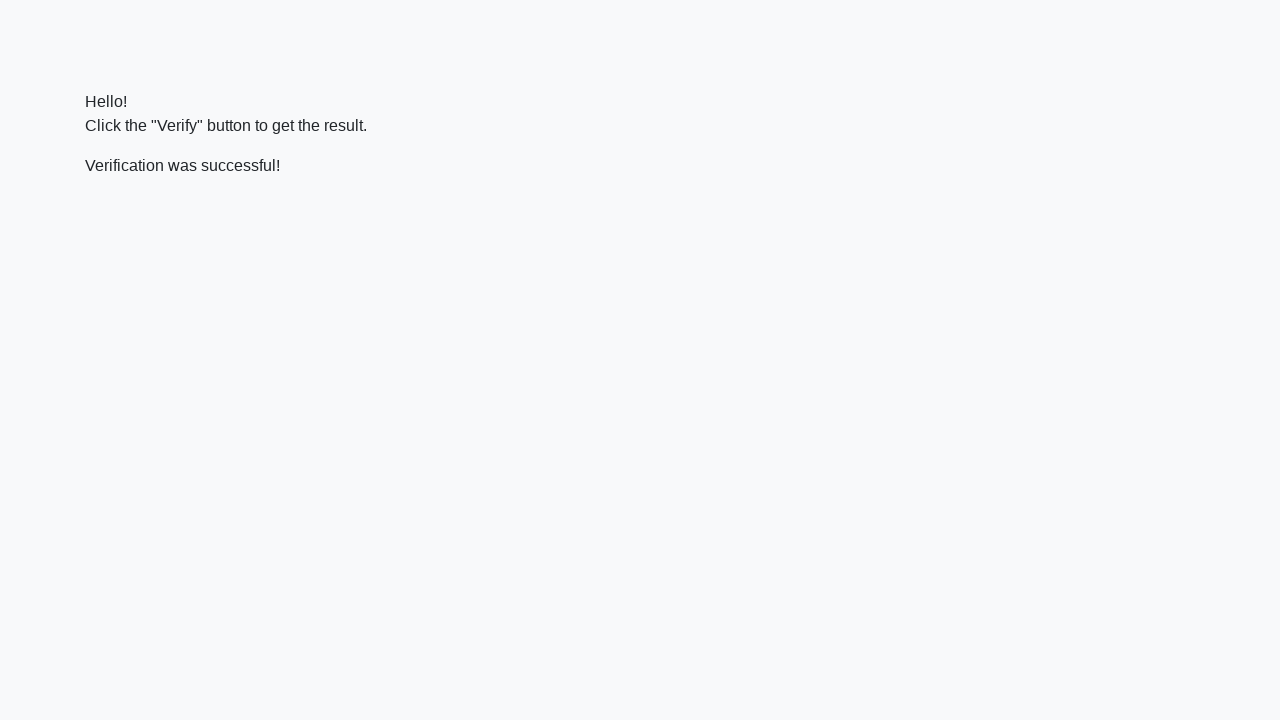

Waited for success message to appear
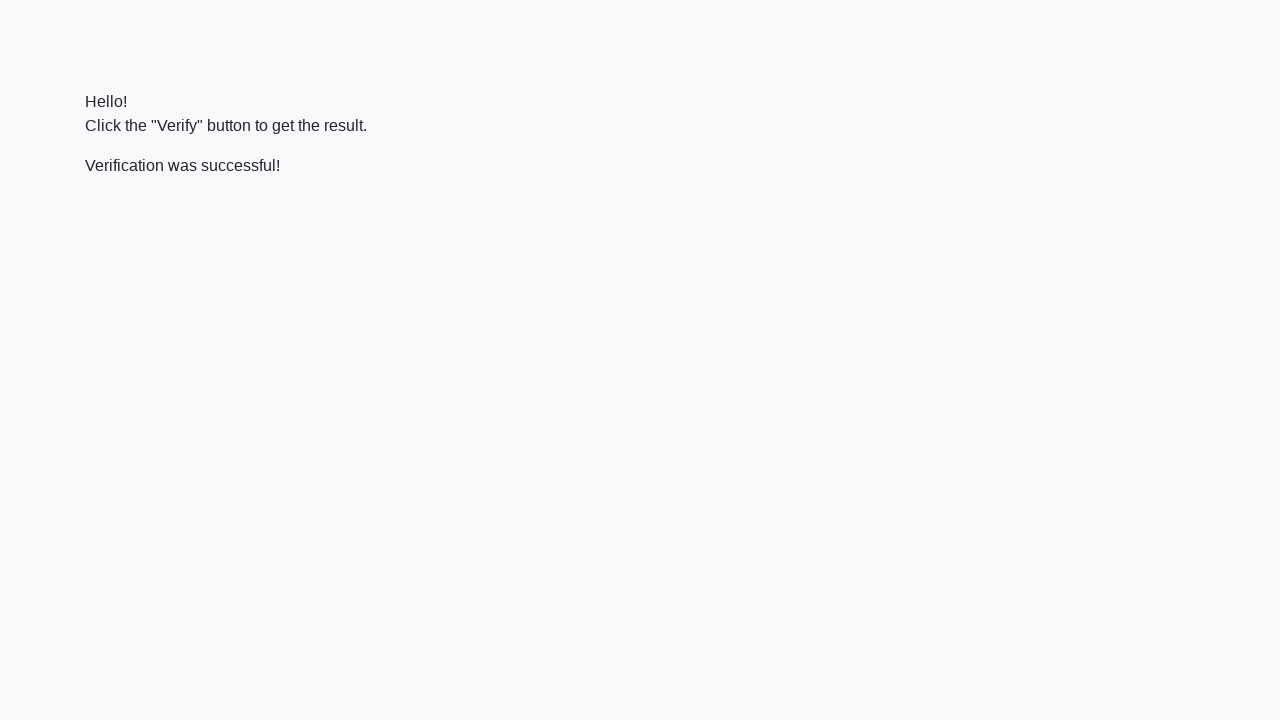

Verified that success message contains 'successful'
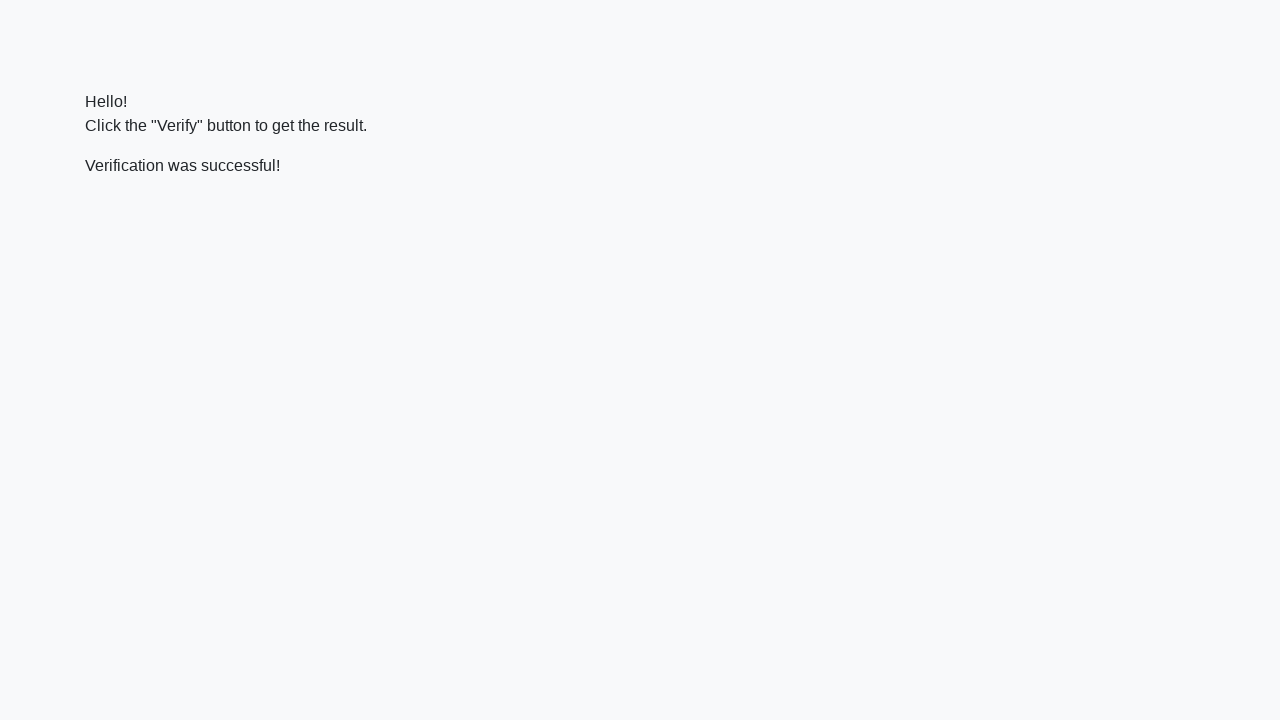

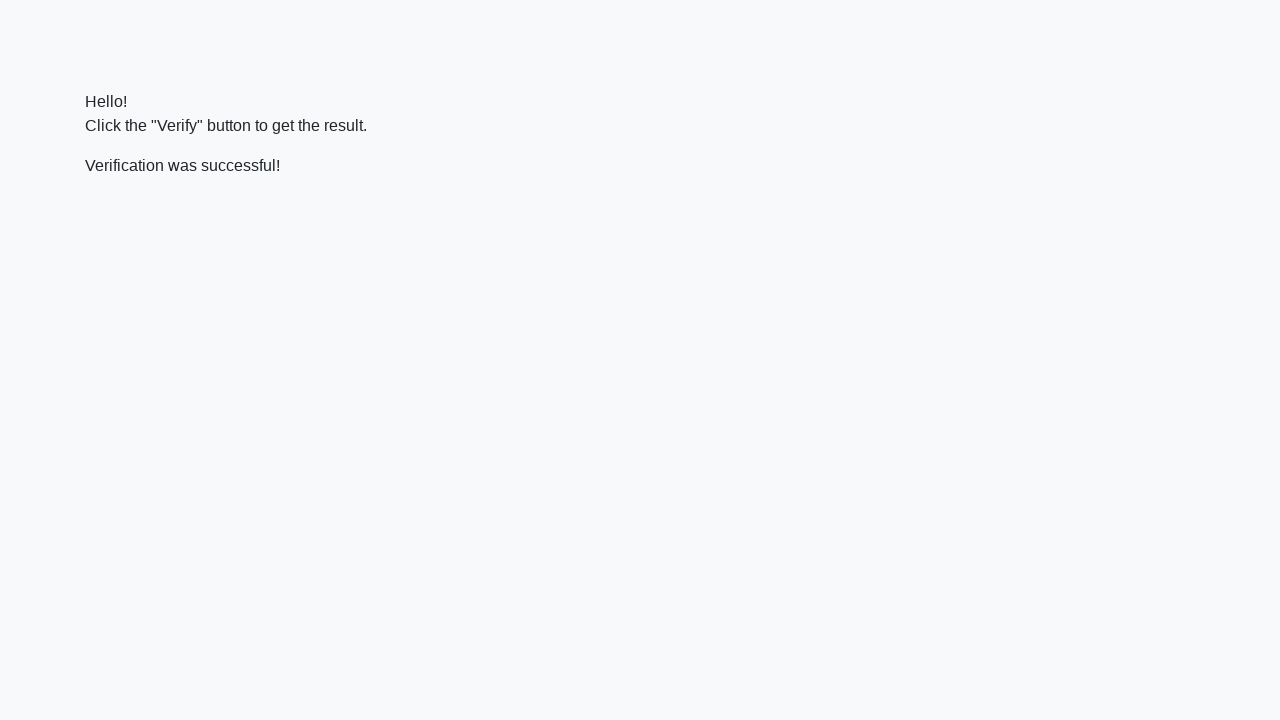